Tests that entered text is trimmed when editing a todo item.

Starting URL: https://demo.playwright.dev/todomvc

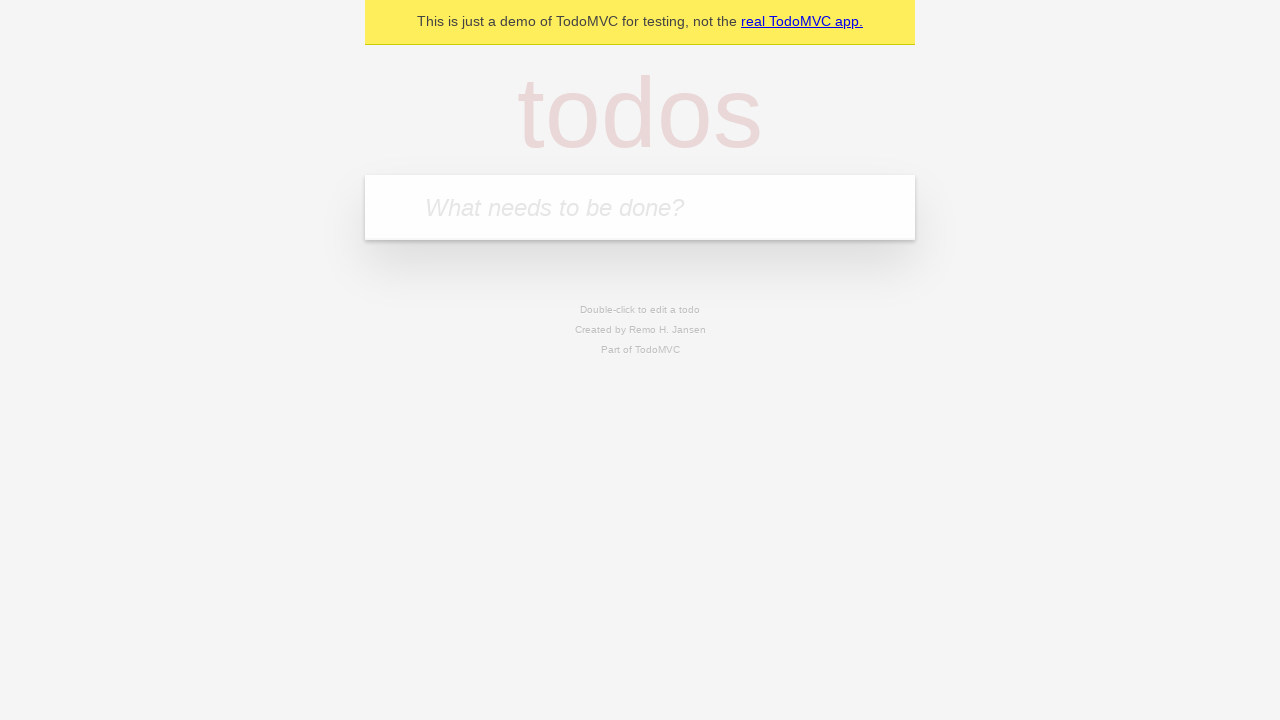

Filled new todo input with 'buy some cheese' on .new-todo
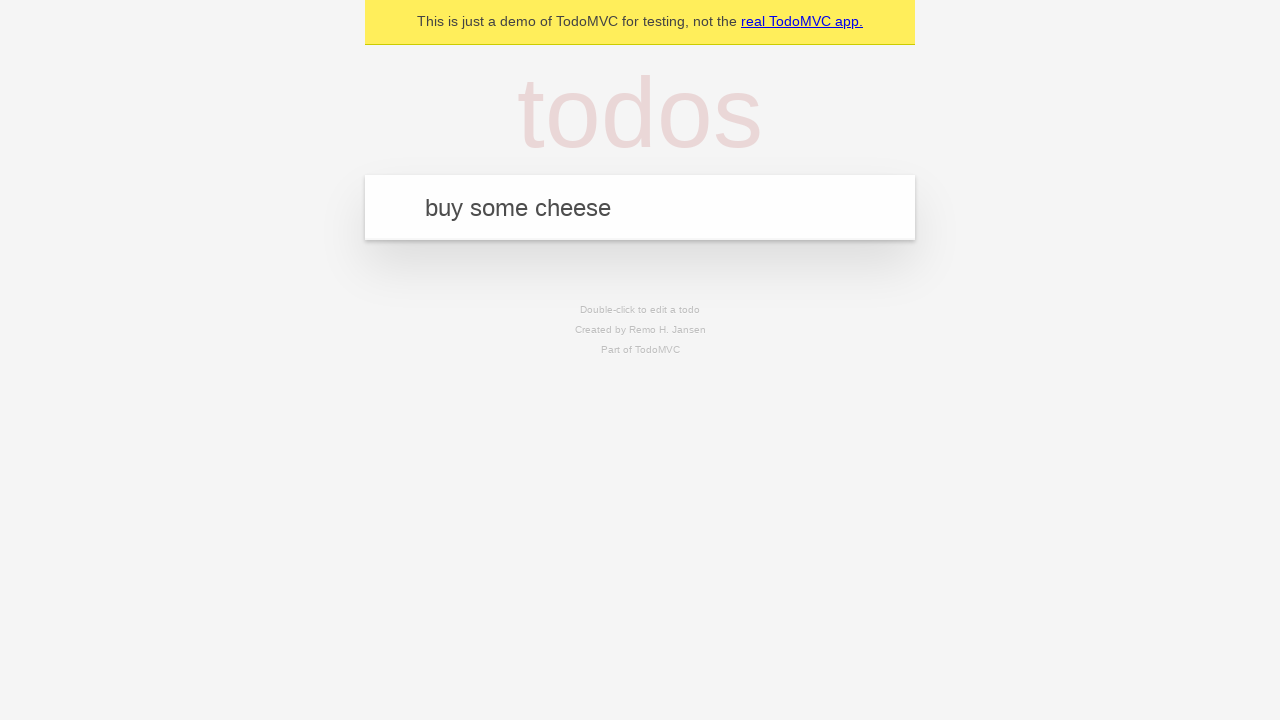

Pressed Enter to create first todo item on .new-todo
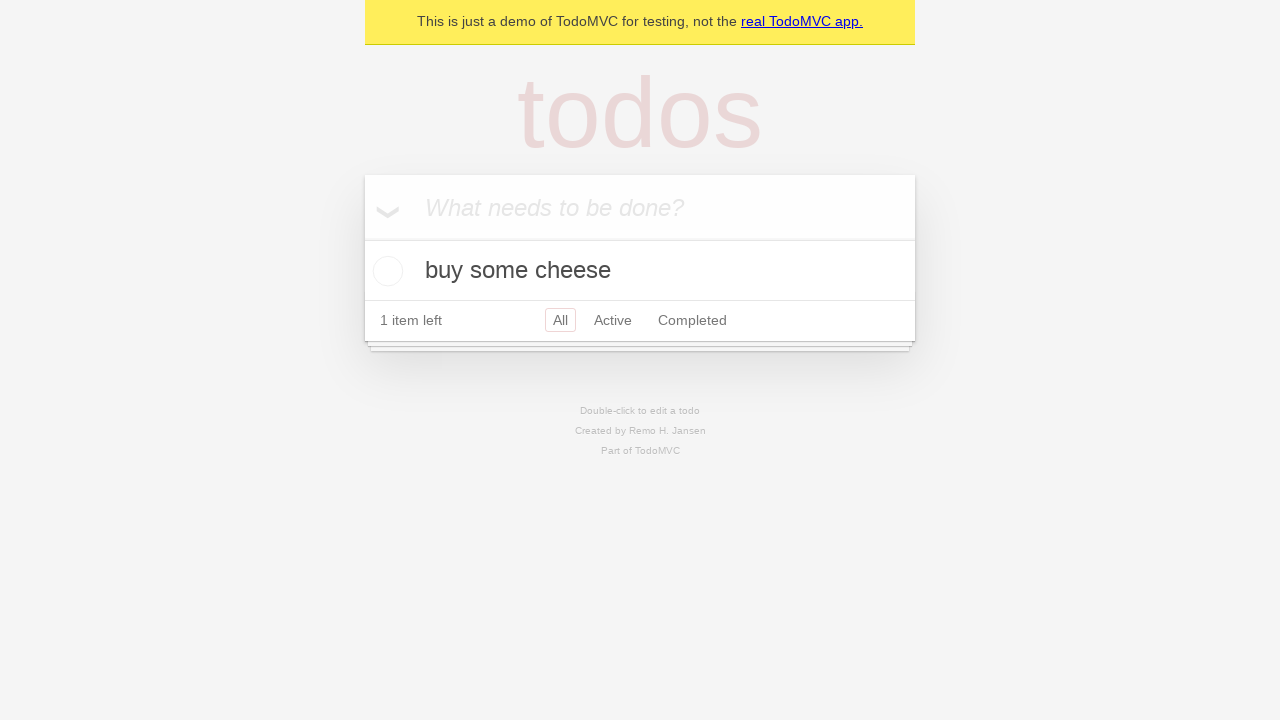

Filled new todo input with 'feed the cat' on .new-todo
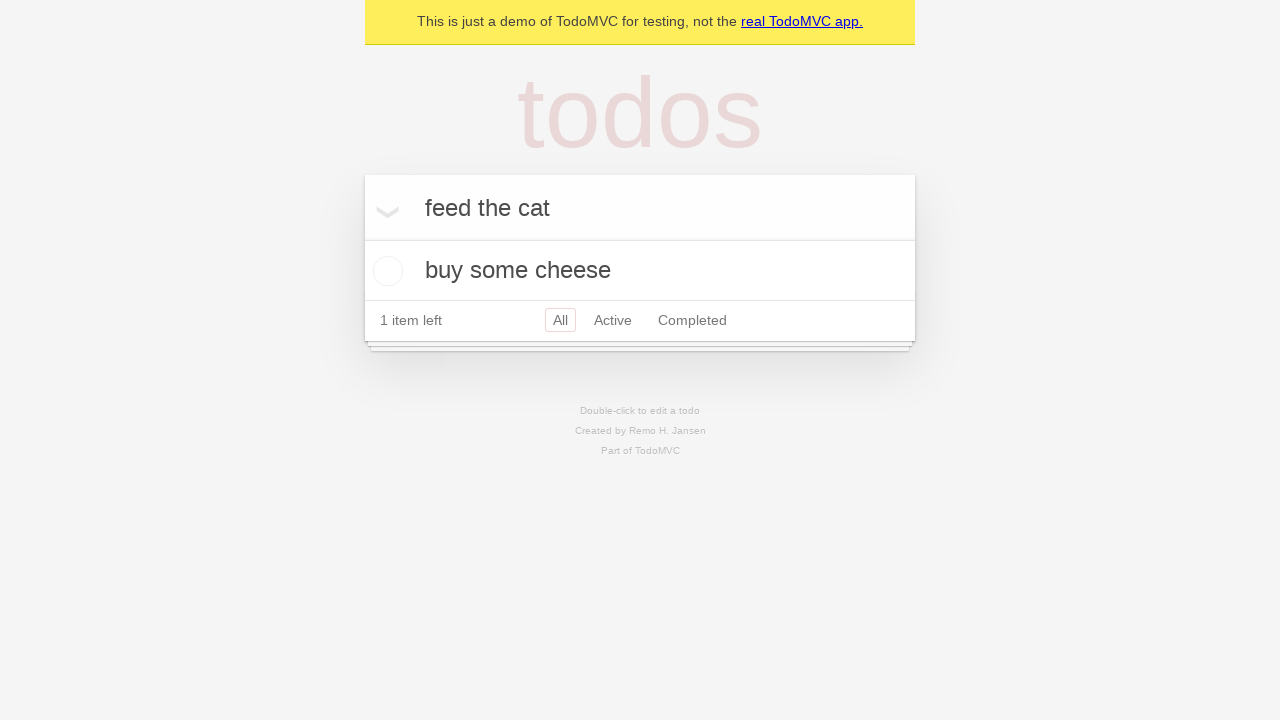

Pressed Enter to create second todo item on .new-todo
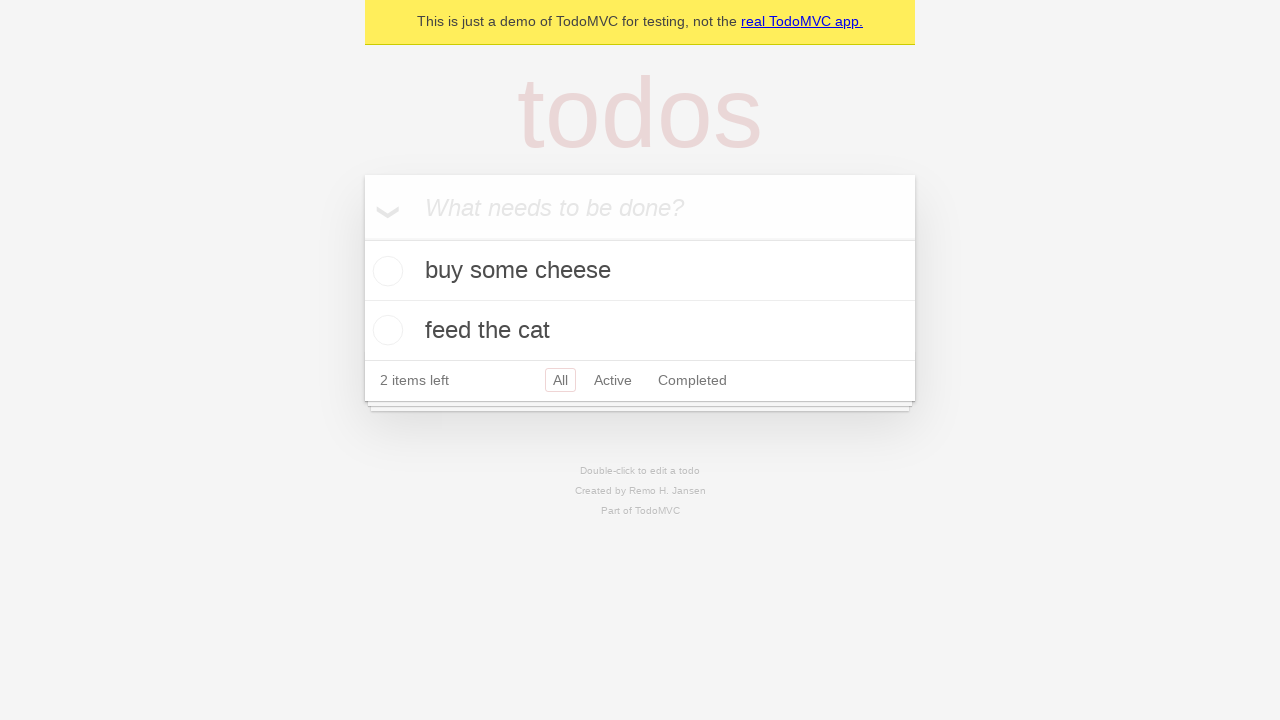

Filled new todo input with 'book a doctors appointment' on .new-todo
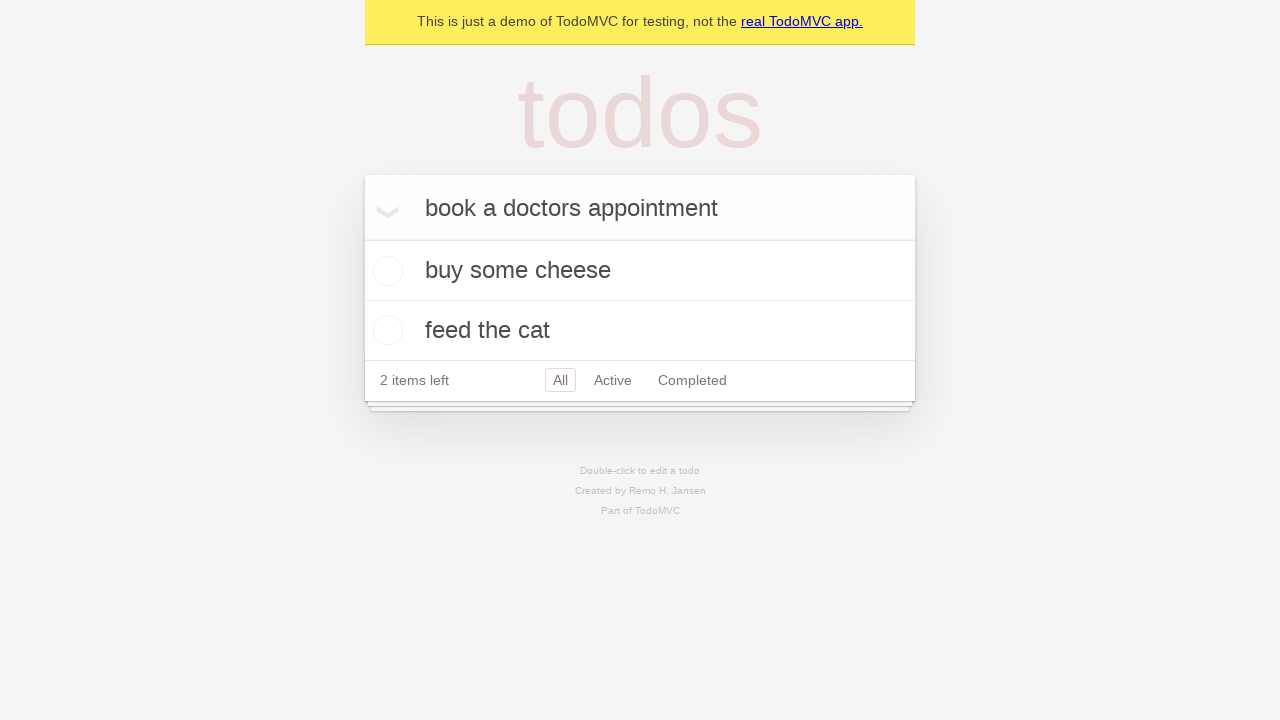

Pressed Enter to create third todo item on .new-todo
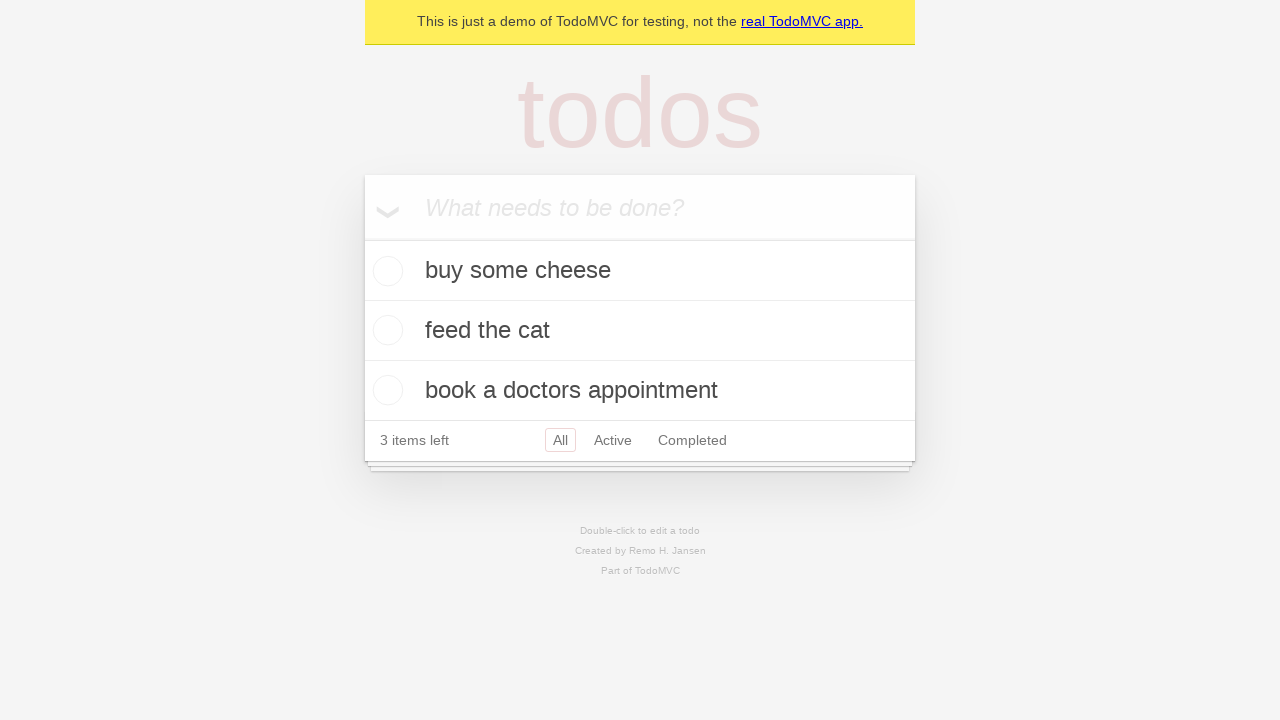

Double-clicked second todo item to enter edit mode at (640, 331) on .todo-list li >> nth=1
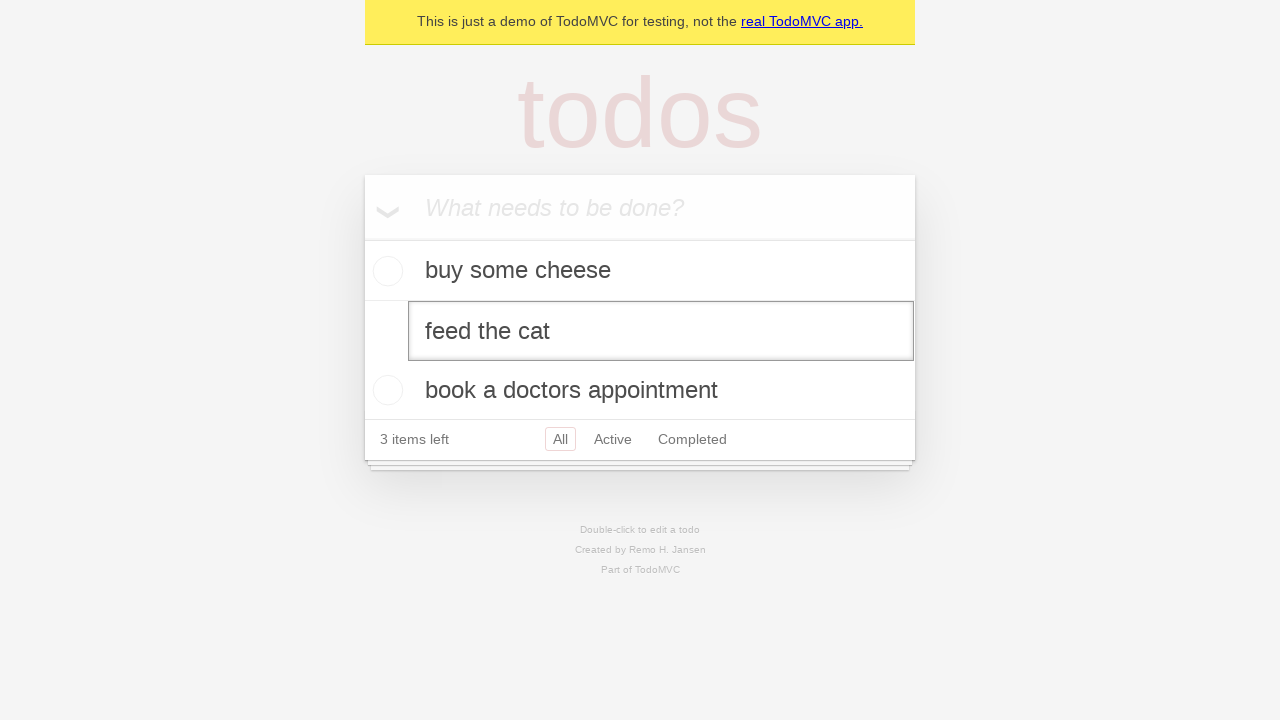

Filled edit field with text containing leading and trailing whitespace on .todo-list li >> nth=1 >> .edit
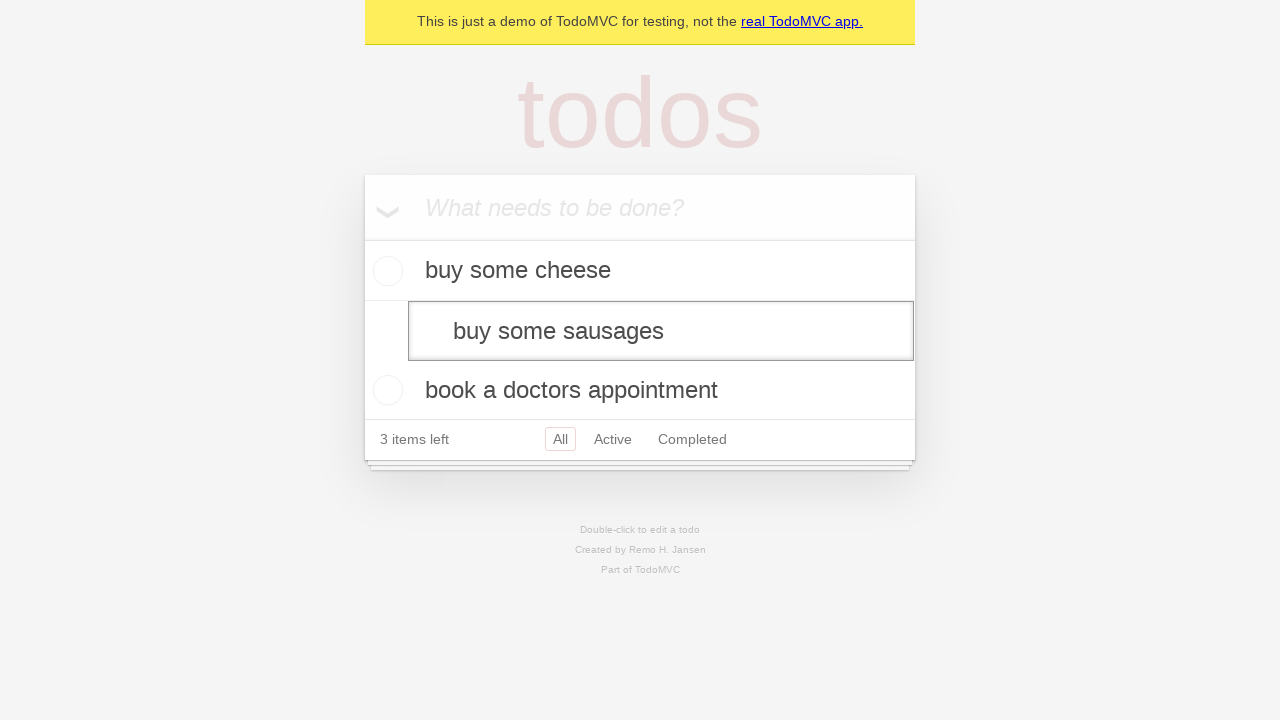

Pressed Enter to submit edited todo with whitespace on .todo-list li >> nth=1 >> .edit
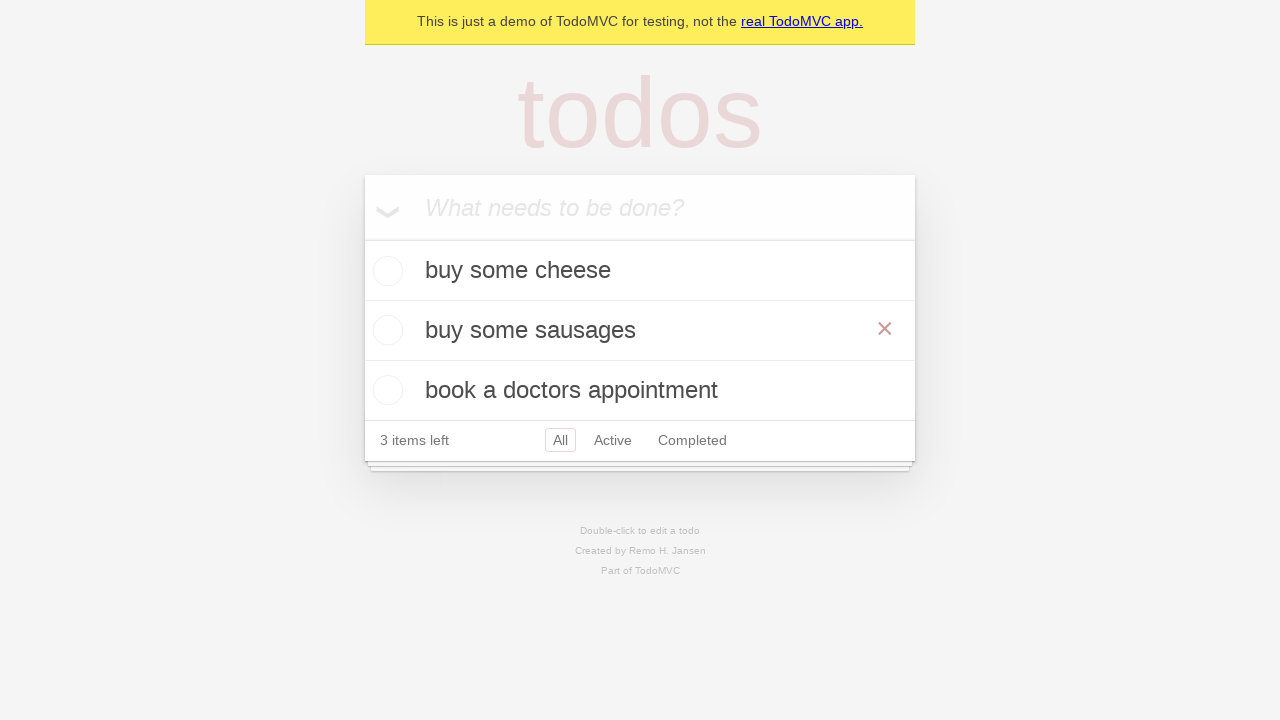

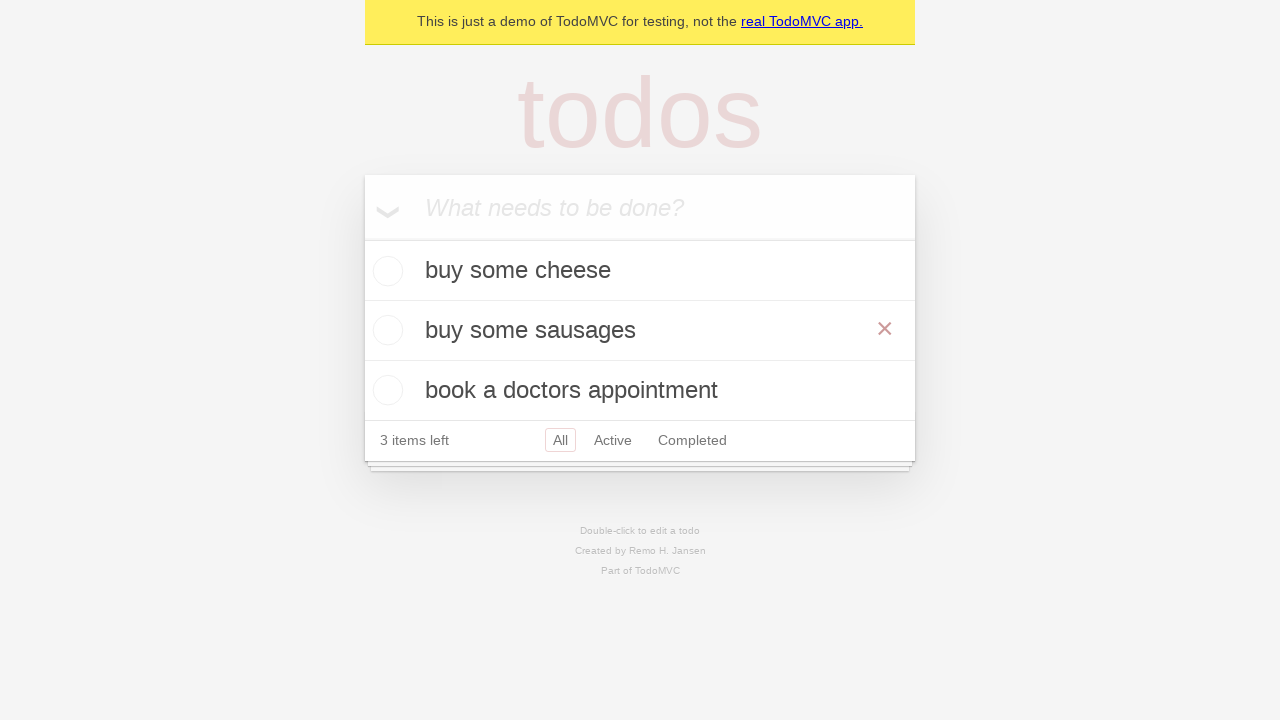